Tests iframe handling by switching to a single frame, entering text, then navigating to multiple frames tab and entering text in a nested frame structure.

Starting URL: http://demo.automationtesting.in/Frames.html

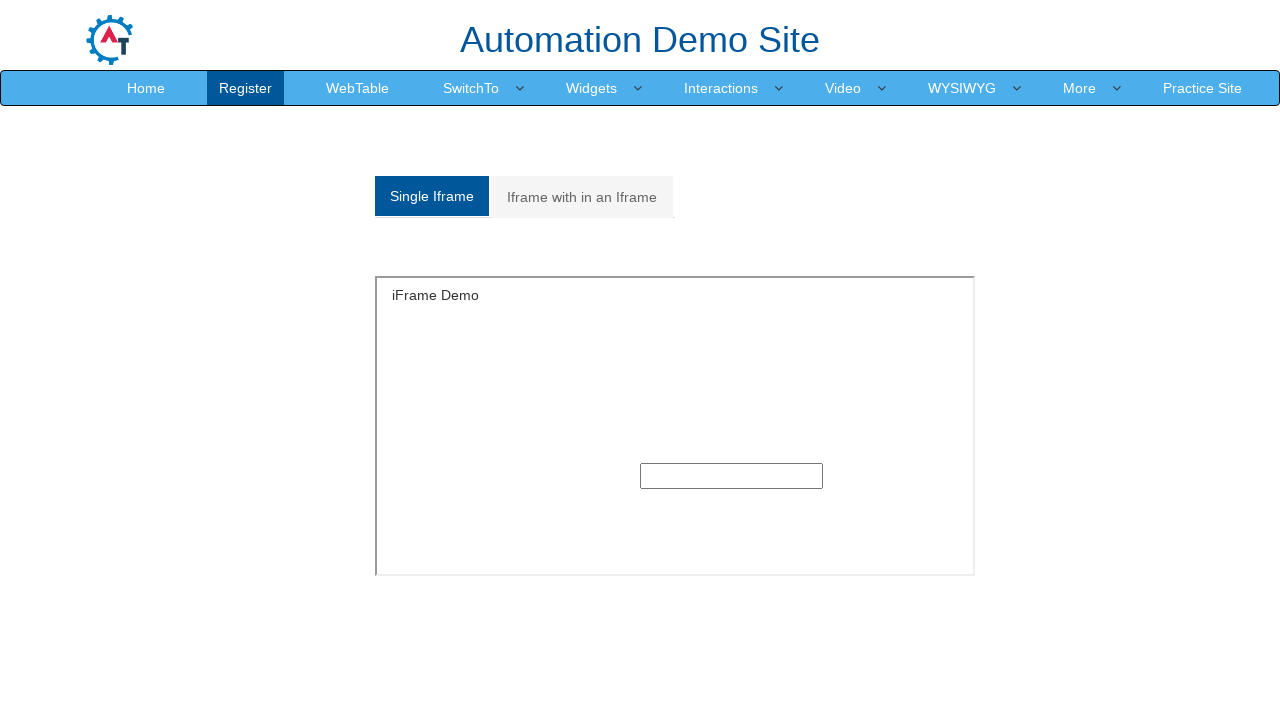

Located single iframe with src='SingleFrame.html'
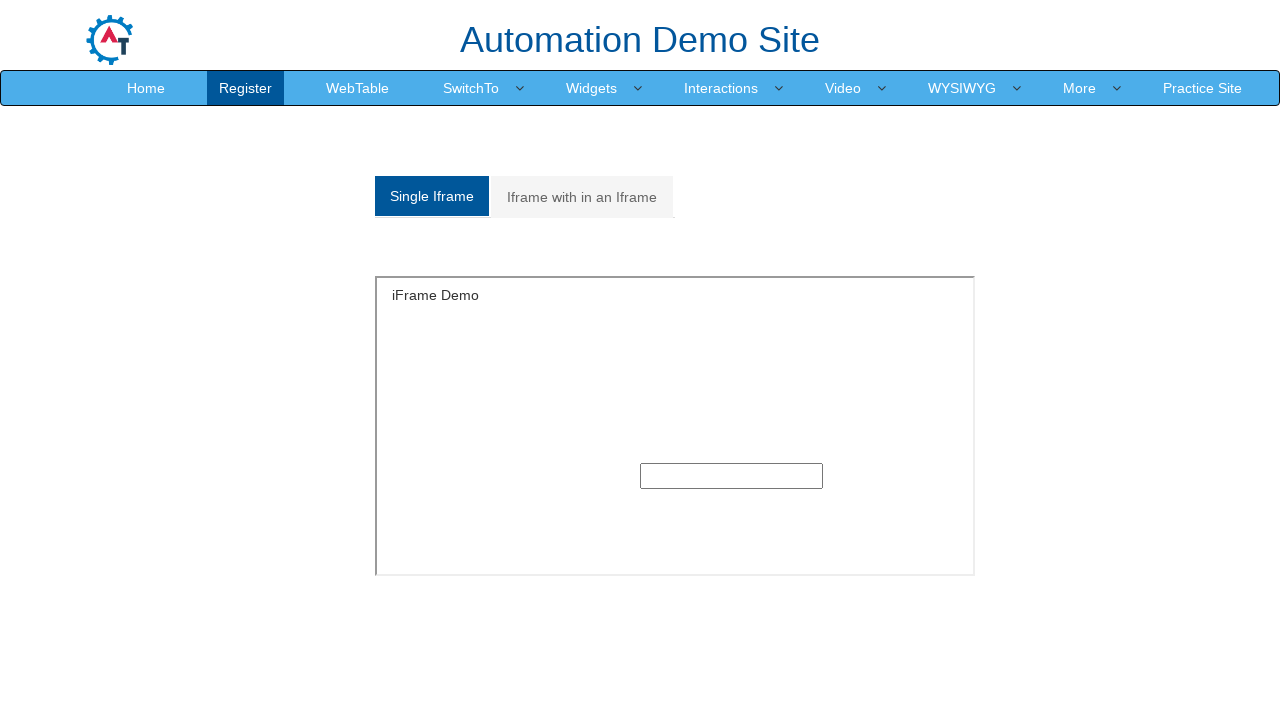

Entered text 'MAAA' in single frame input field on iframe[src='SingleFrame.html'] >> internal:control=enter-frame >> input[type='te
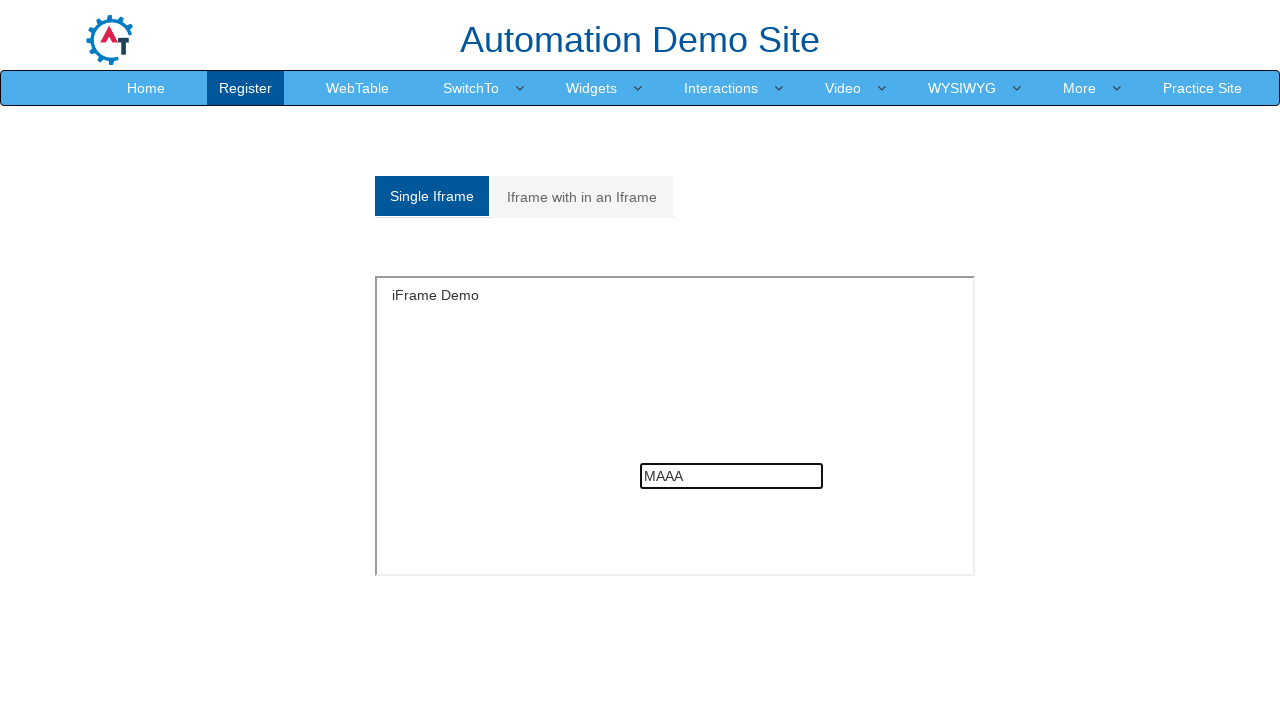

Clicked on Multiple Frames tab at (582, 197) on a[href='#Multiple']
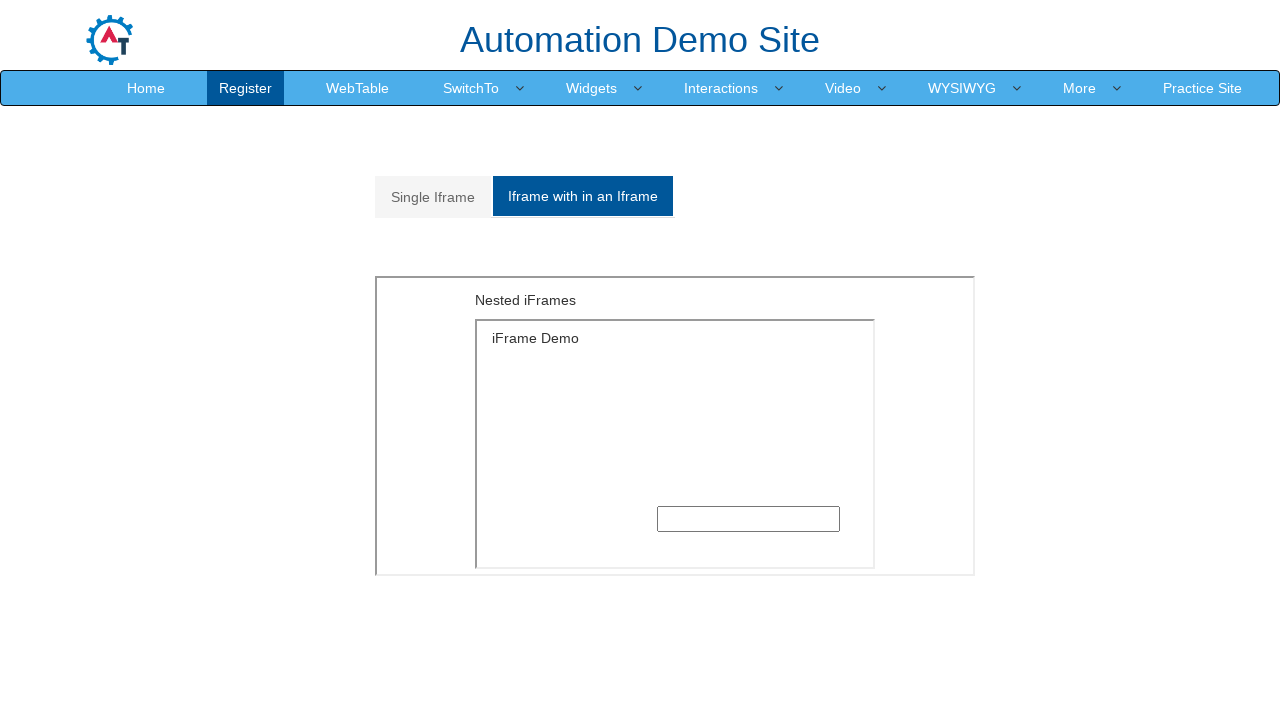

Multiple frames section loaded and iframe visible
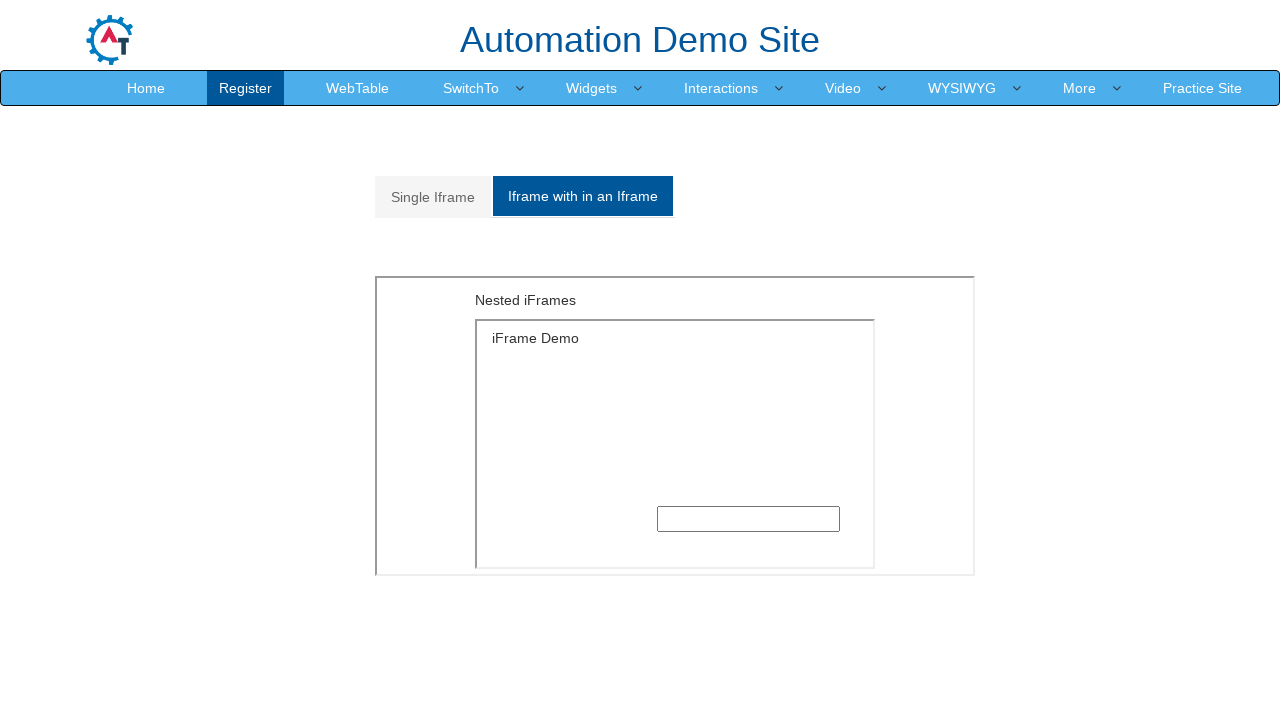

Located outer frame with src='MultipleFrames.html'
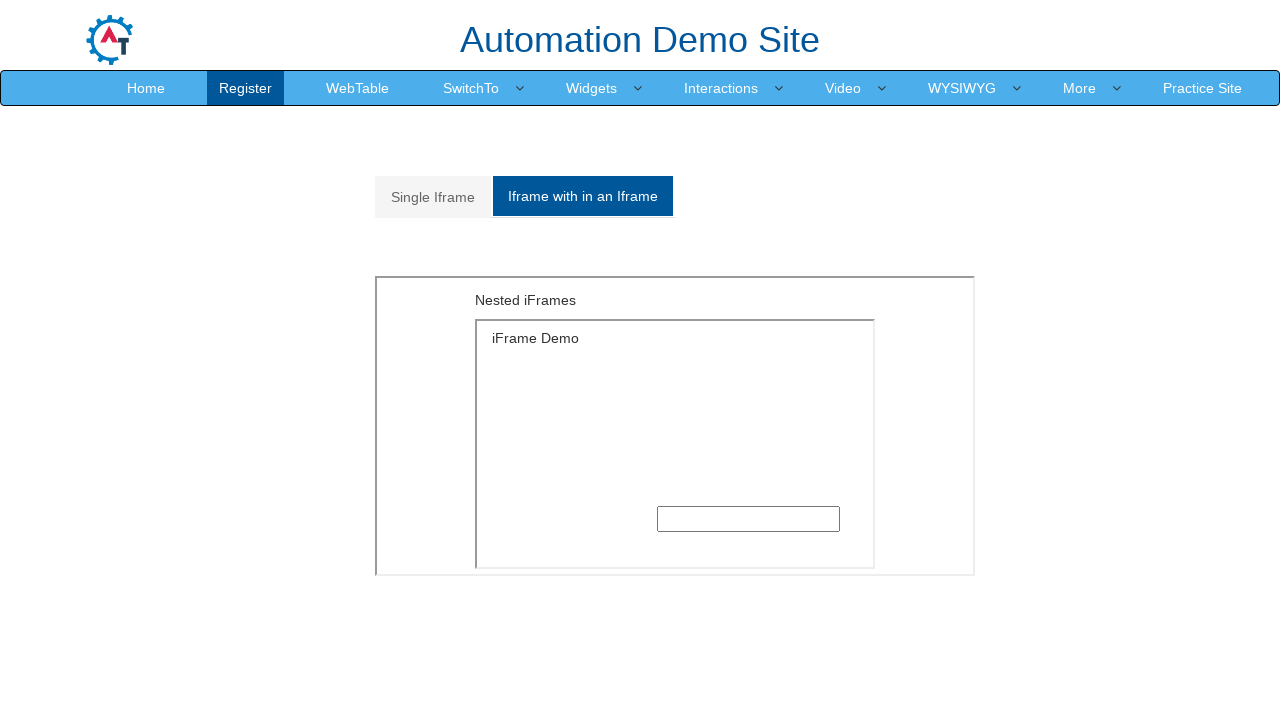

Located first inner frame within outer frame
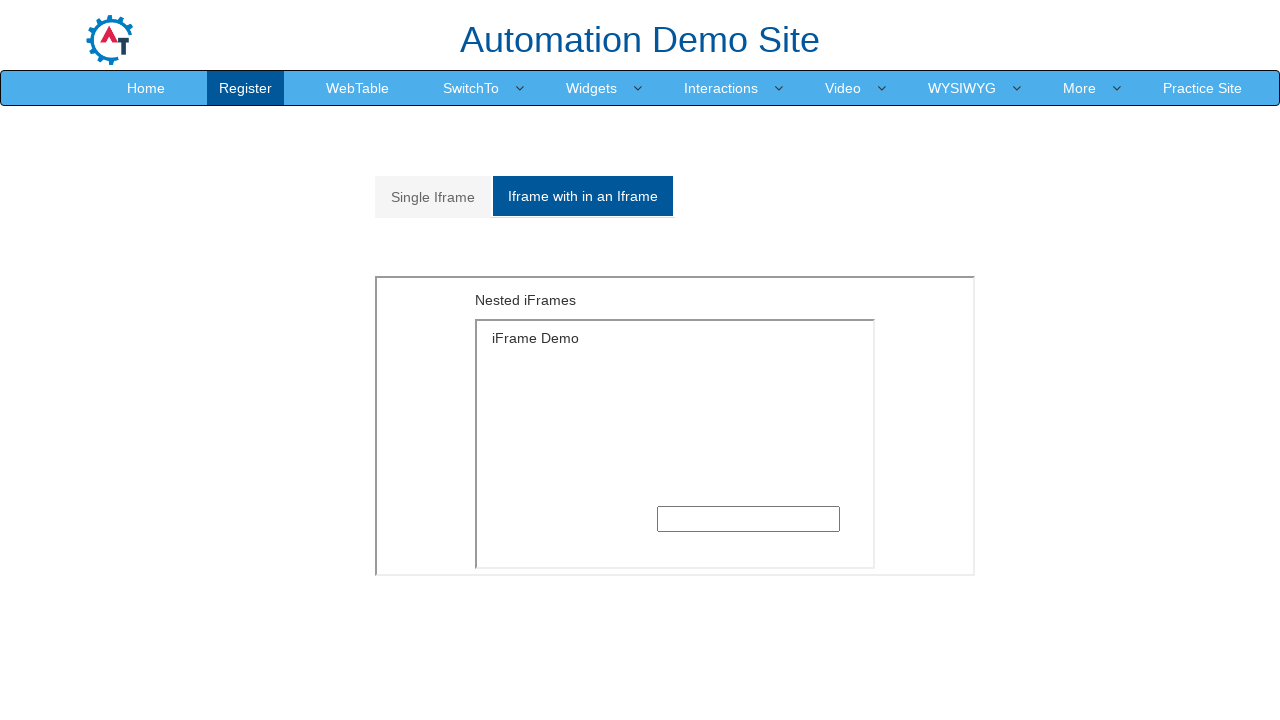

Entered text 'Baba' in nested frame input field on iframe[src='MultipleFrames.html'] >> internal:control=enter-frame >> iframe >> n
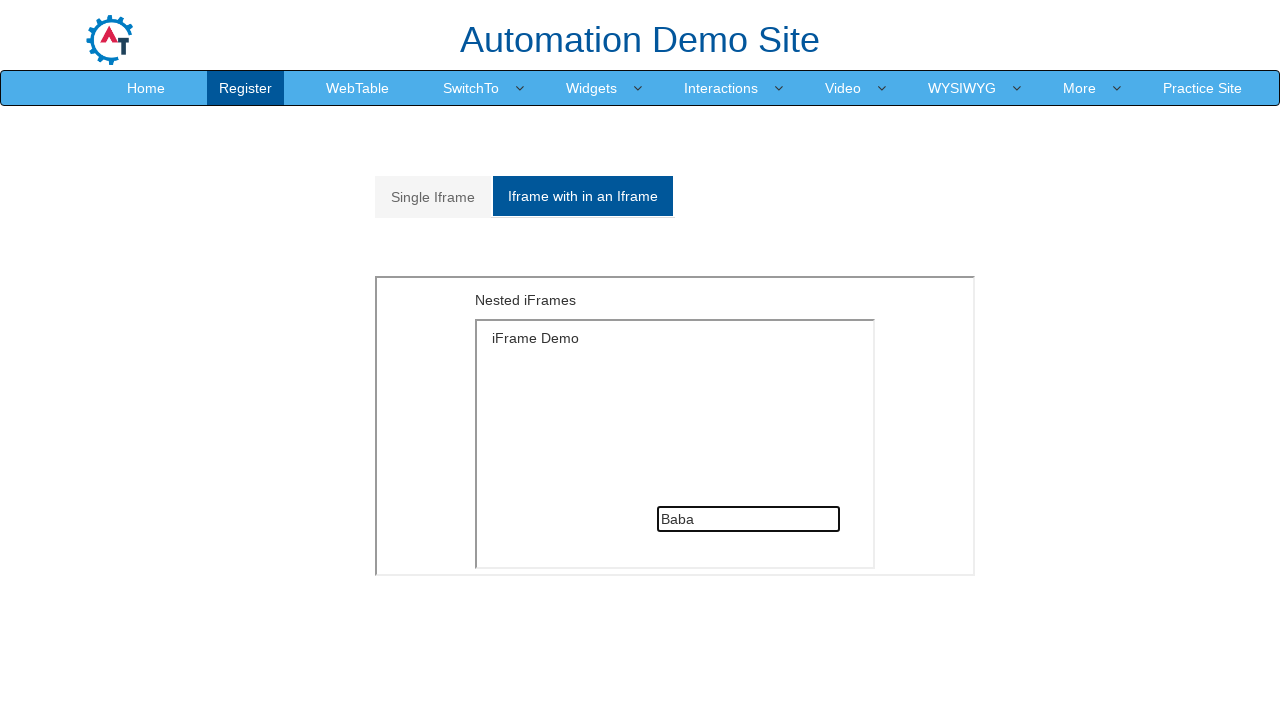

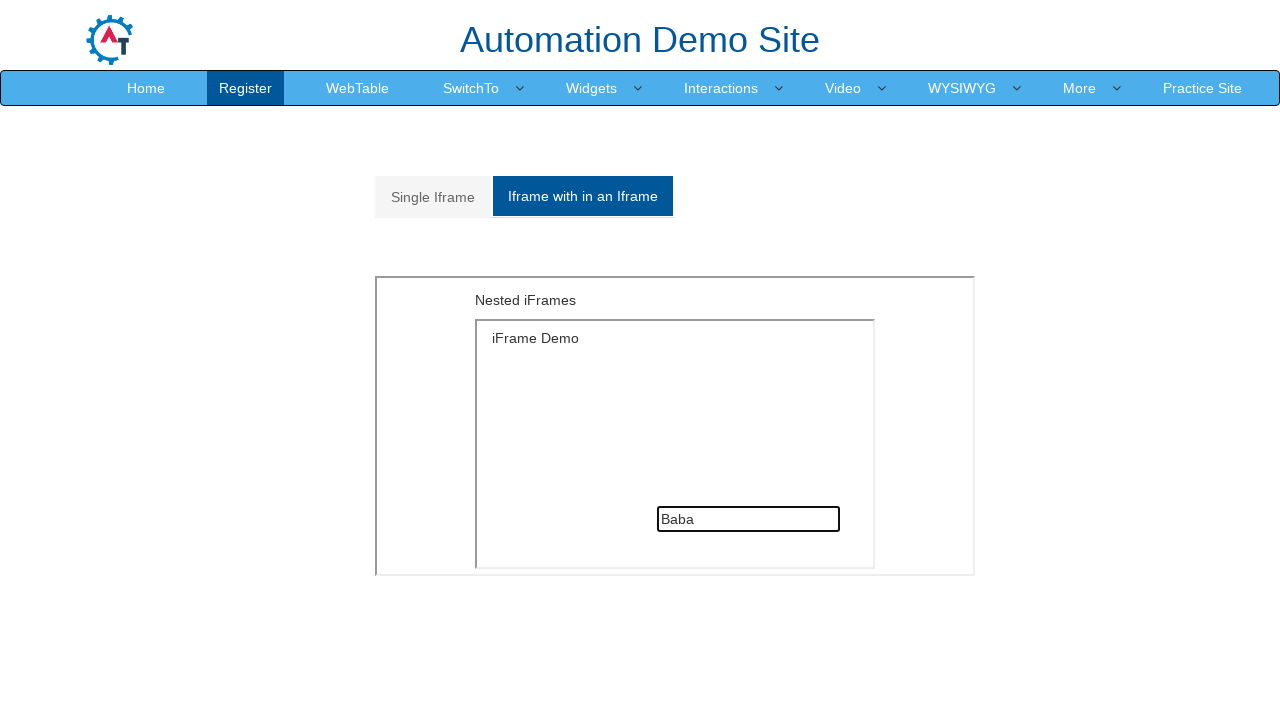